Tests a Fixed Deposit calculator by entering deposit amount, period, and interest rate, then calculating the maturity amount

Starting URL: https://vindeep.com/Calculators/FDCalc.aspx

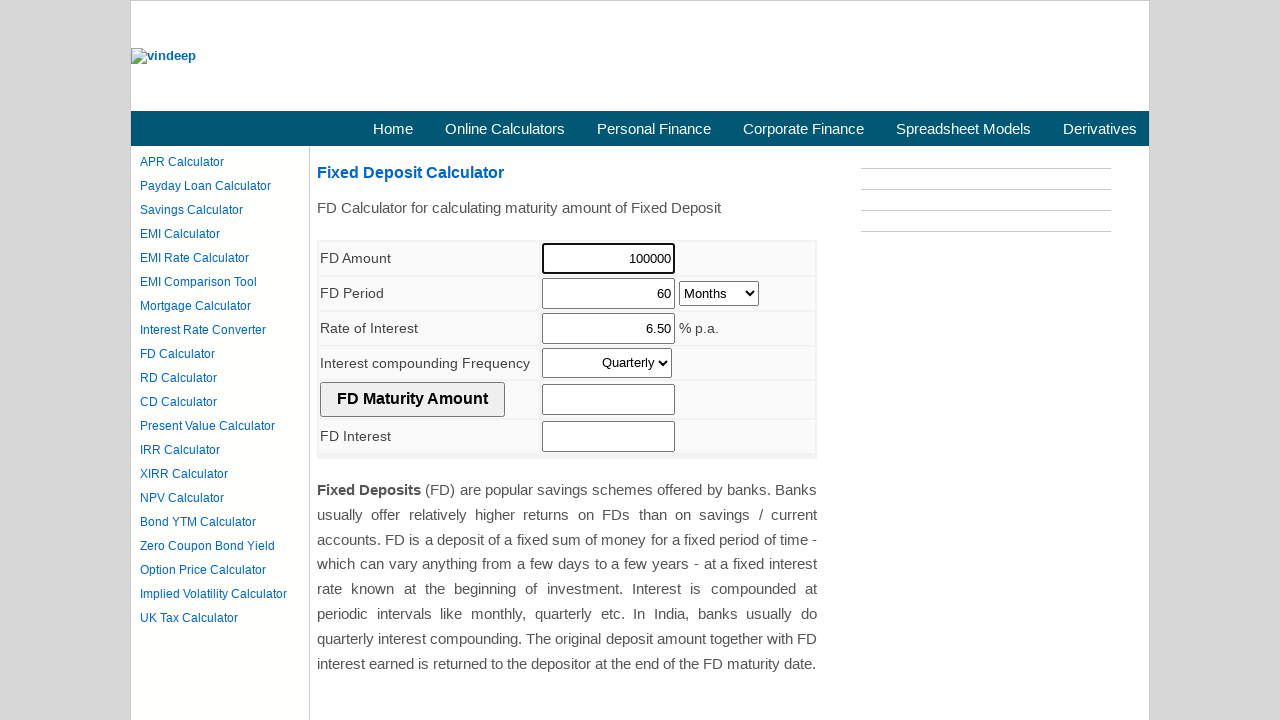

Verified page title matches 'Fixed Deposit Calculator | Calculate FD Interest, Maturity value'
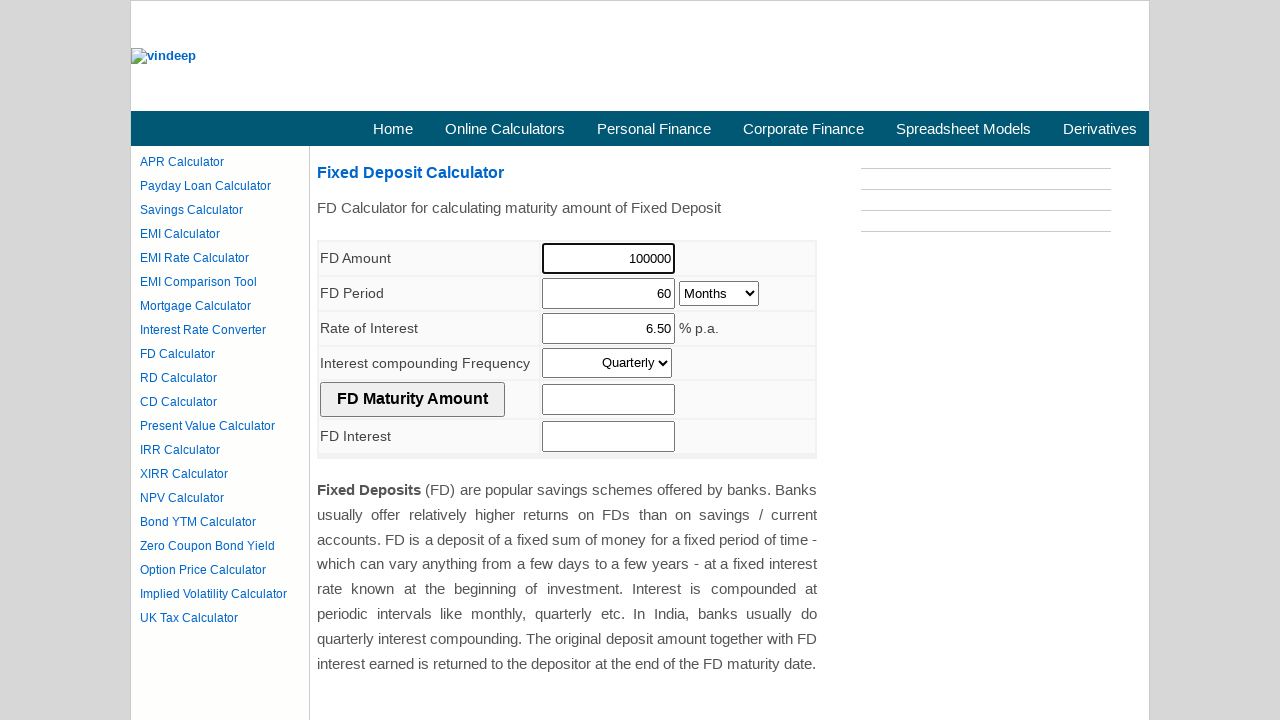

Cleared FD amount field on #ContentPlaceHolder1_cphCentre_FDAmount
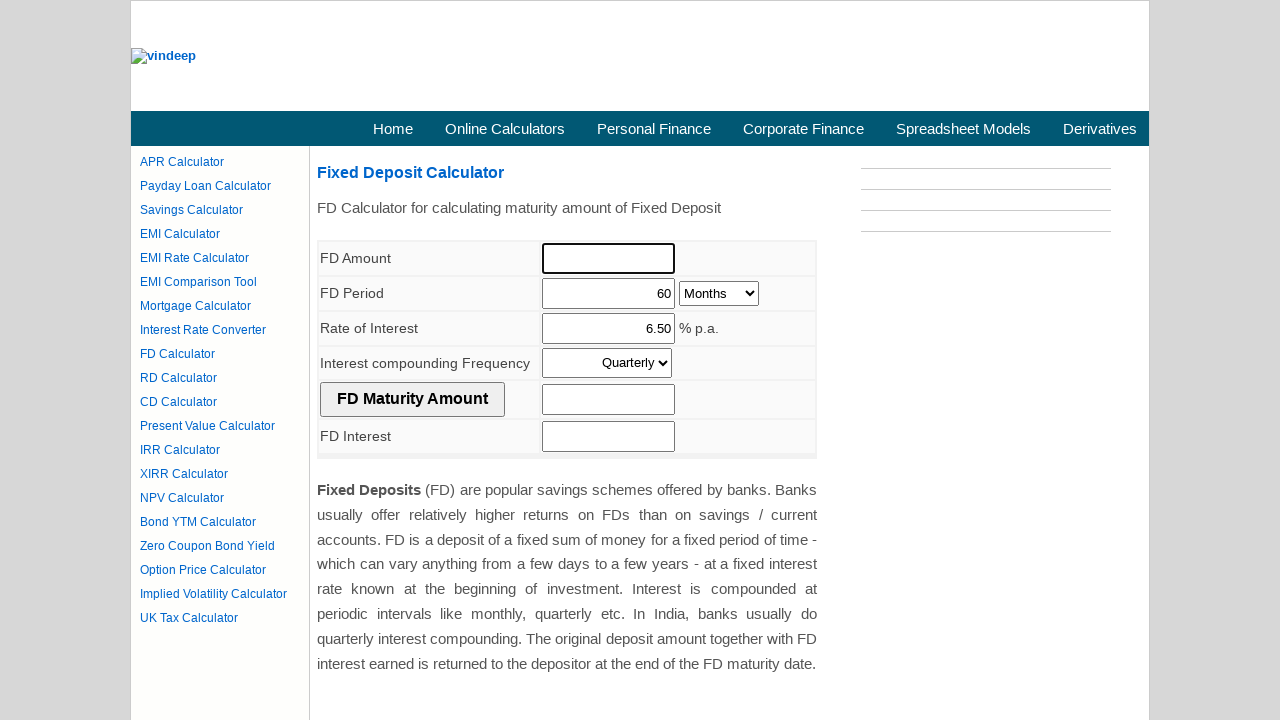

Filled FD amount field with '200000' on #ContentPlaceHolder1_cphCentre_FDAmount
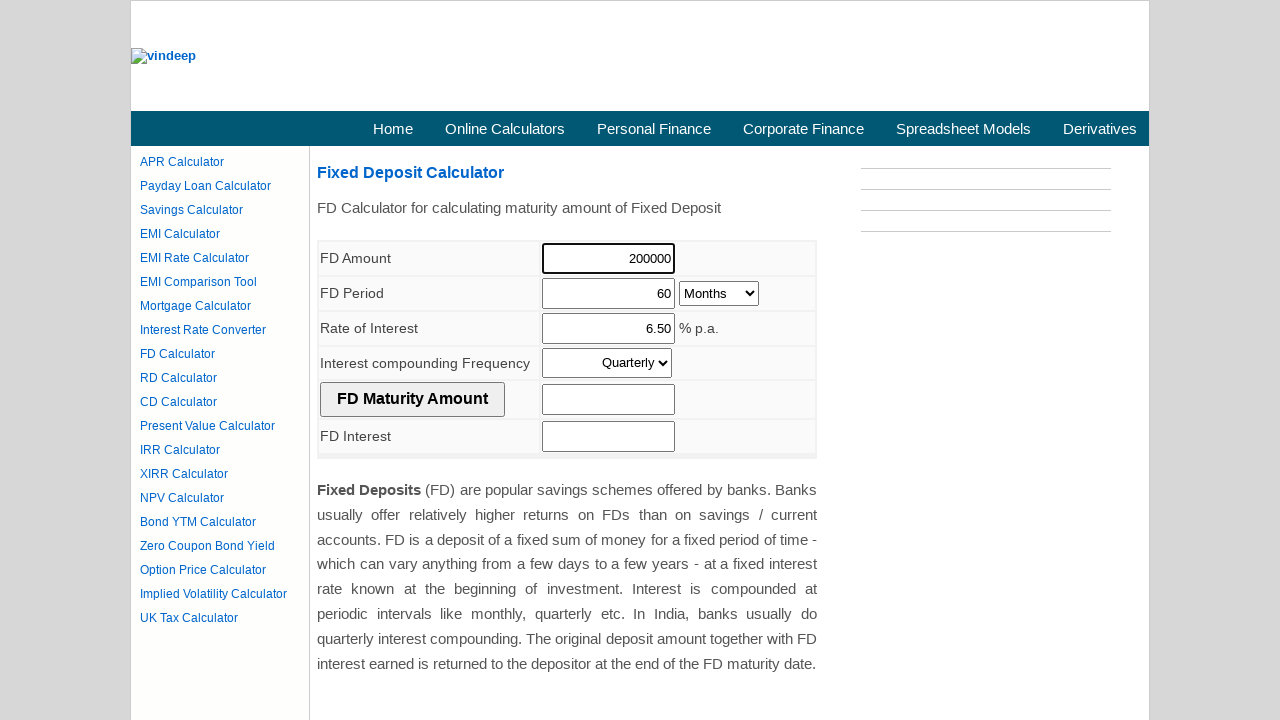

Cleared period field on #ContentPlaceHolder1_cphCentre_Period
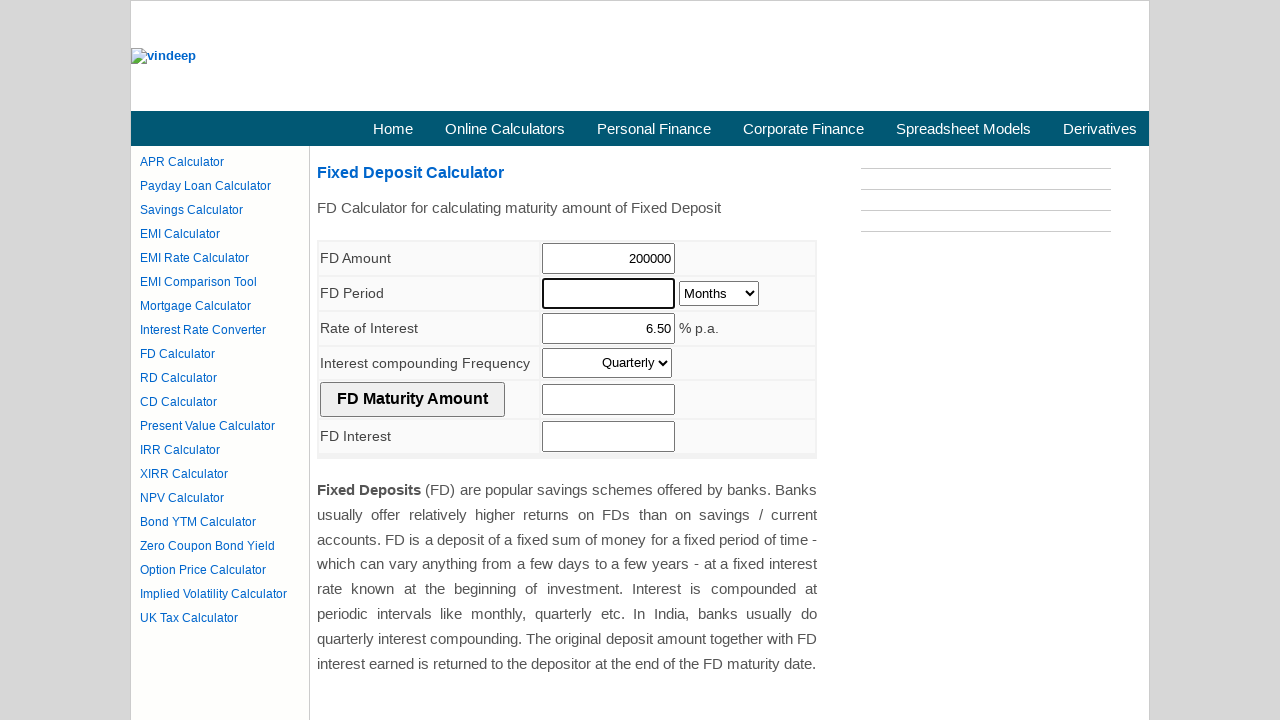

Filled period field with '70' on #ContentPlaceHolder1_cphCentre_Period
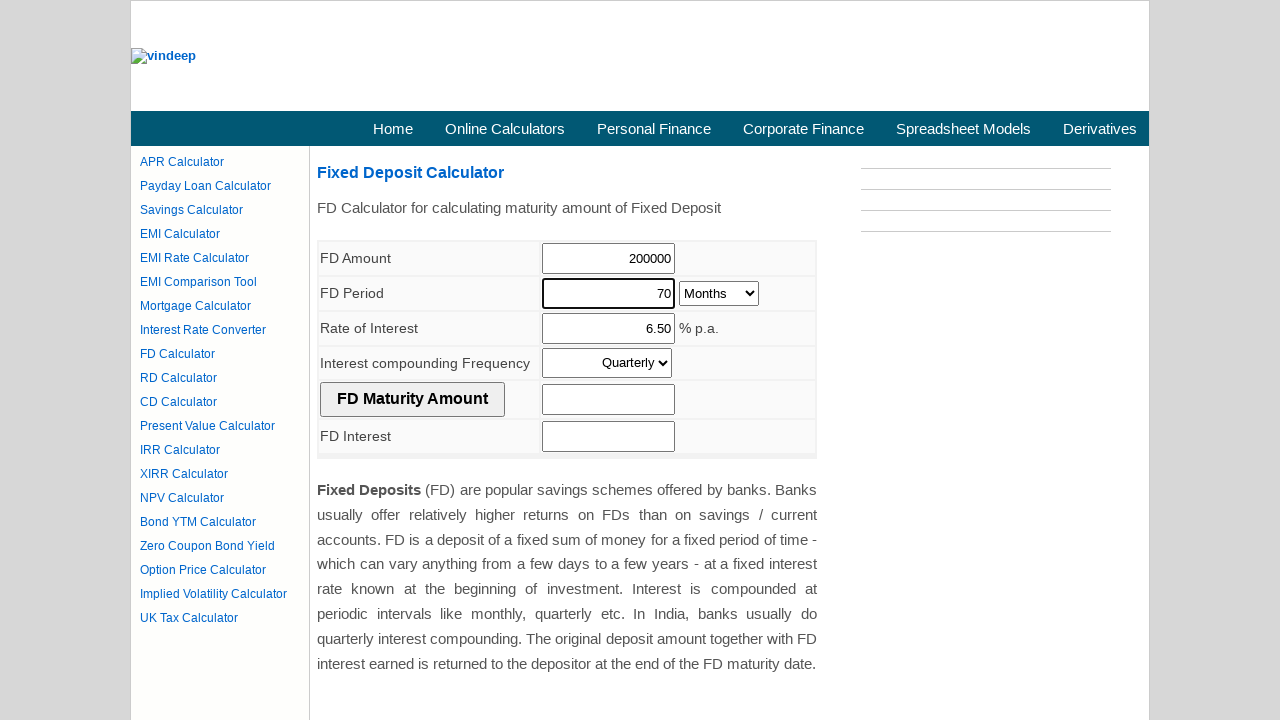

Selected 'Months' from period dropdown on #ContentPlaceHolder1_cphCentre_PeriodDropDown
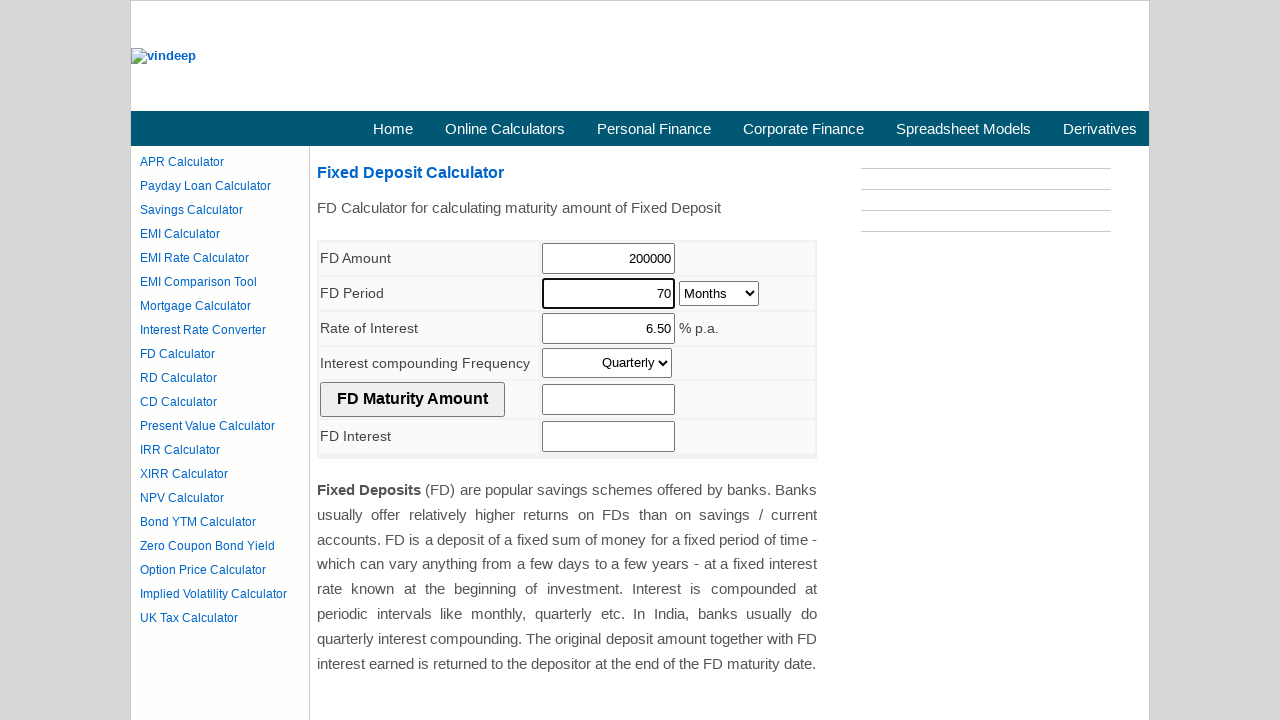

Verified dropdown options are ['Days', 'Months', 'Years']
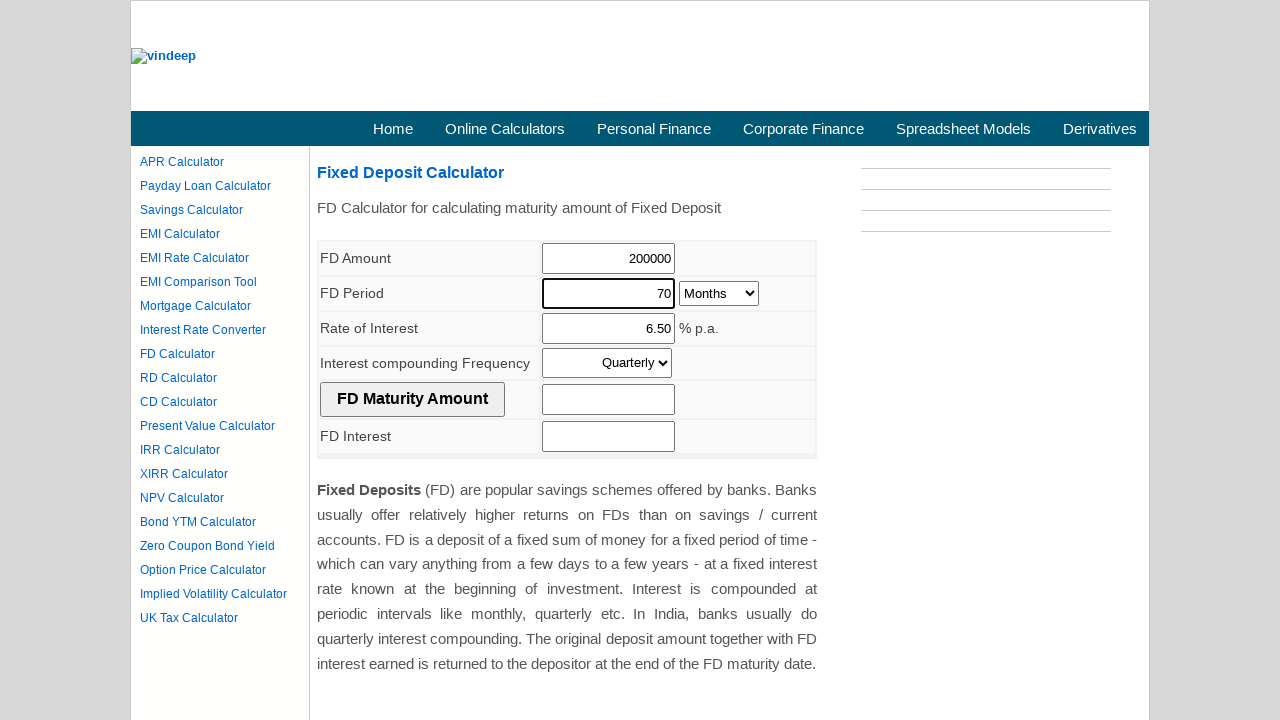

Cleared interest rate field on #ContentPlaceHolder1_cphCentre_InterestRate
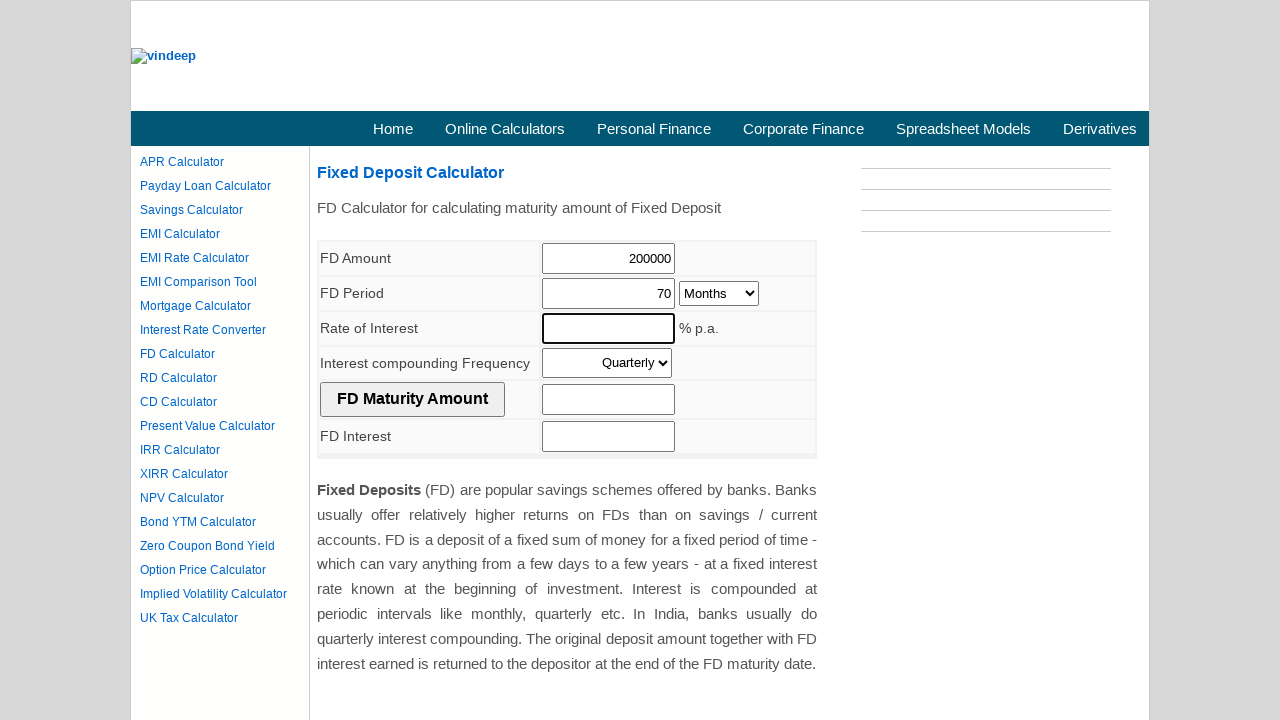

Filled interest rate field with '5.40' on #ContentPlaceHolder1_cphCentre_InterestRate
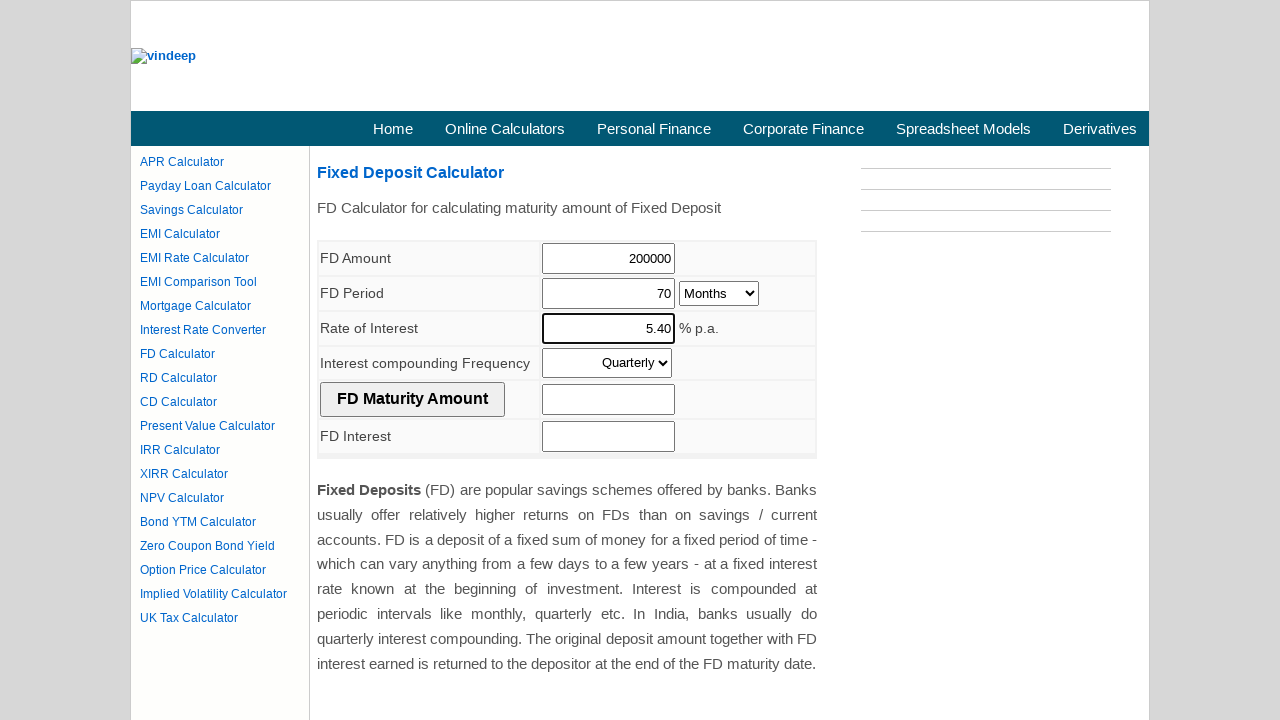

Clicked calculate button to compute maturity amount at (412, 399) on input[name='ctl00$ContentPlaceHolder1$cphCentre$btnFDMAmount']
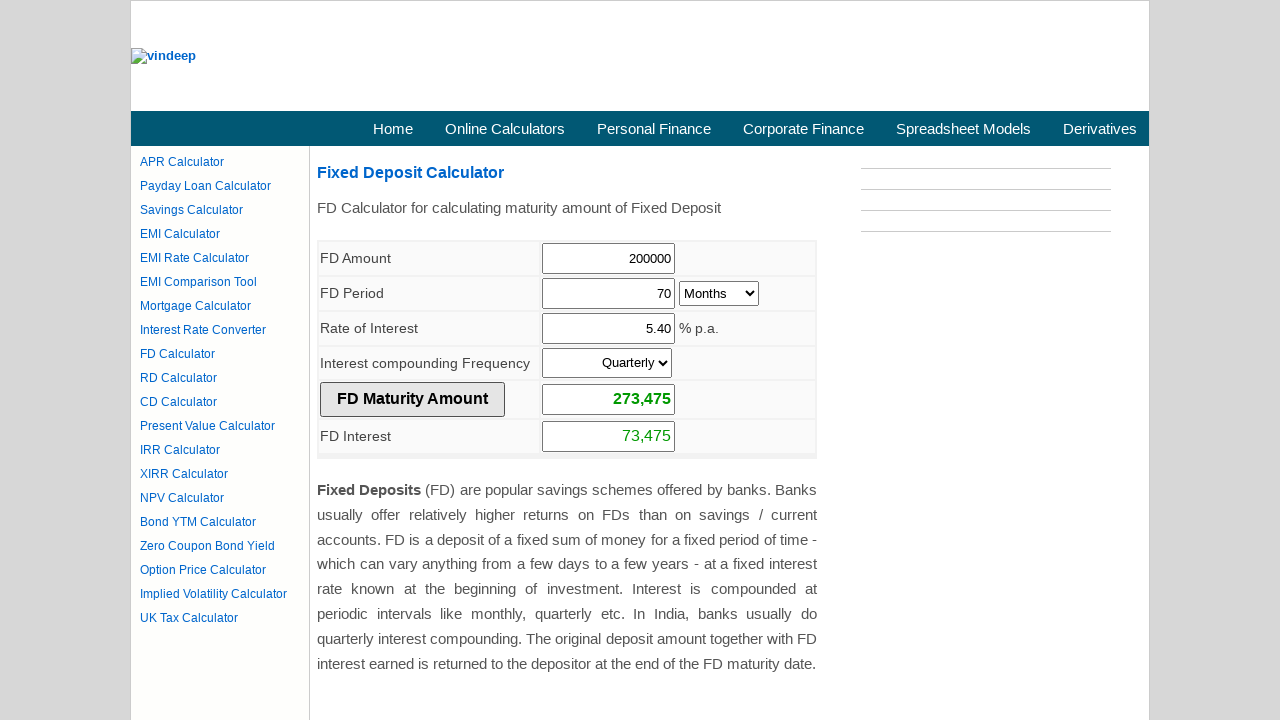

Waited 5 seconds for calculation to complete
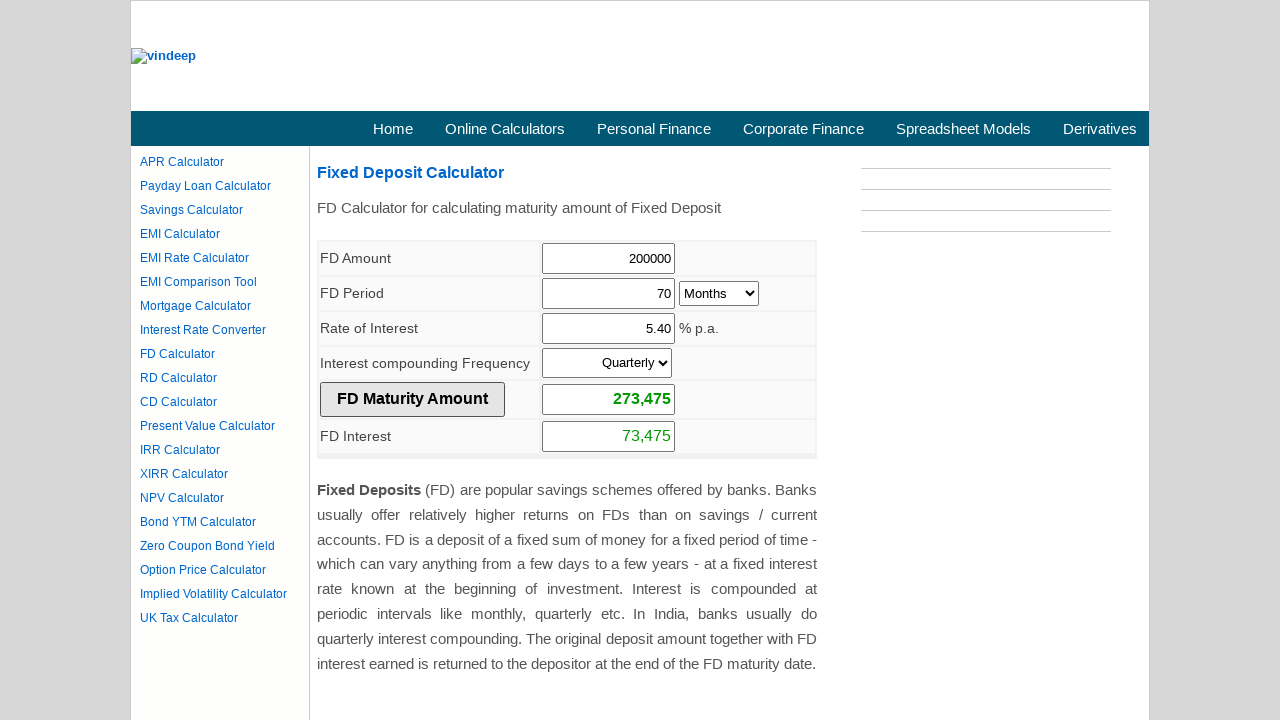

Retrieved calculated maturity amount: 273,475
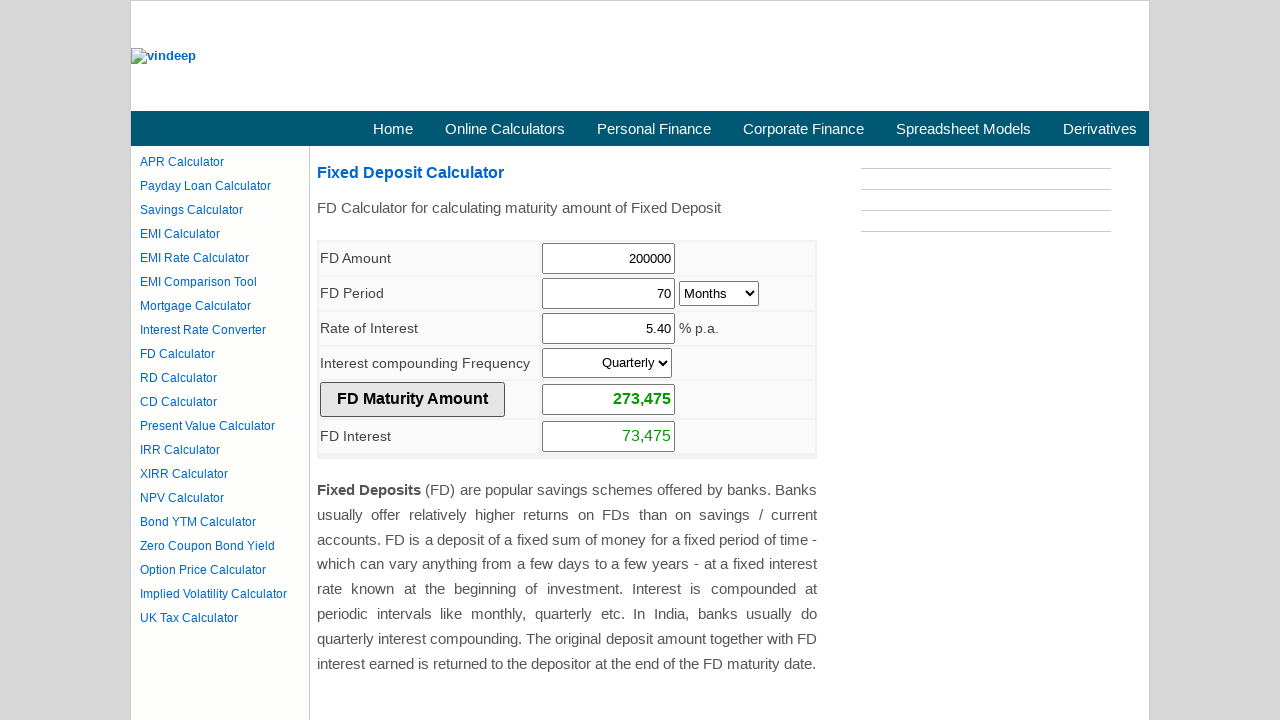

Printed maturity amount result: 273,475
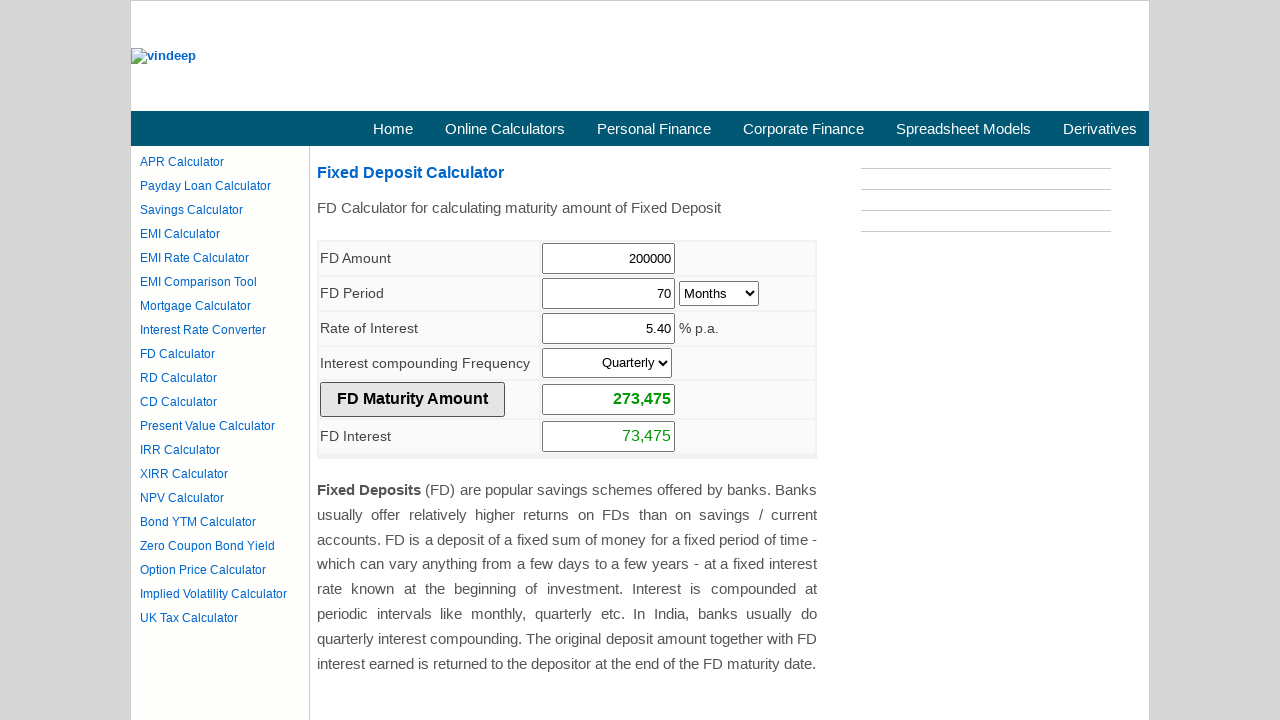

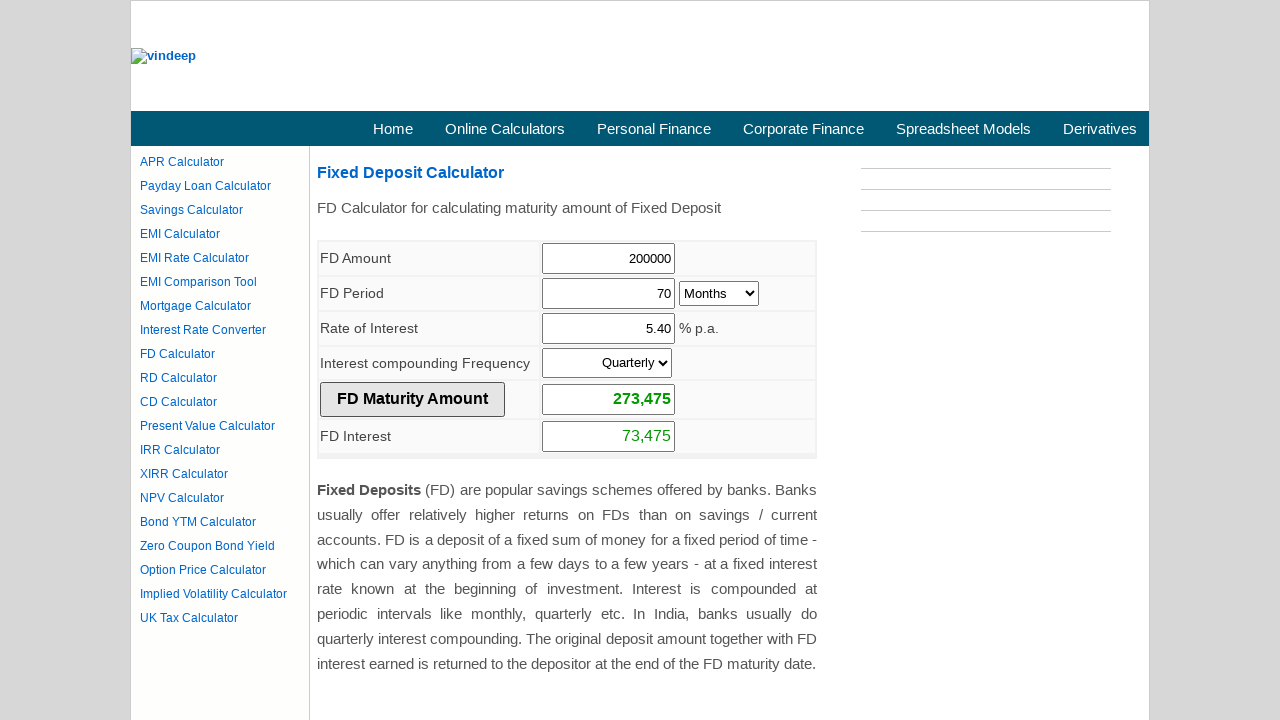